Tests the practice form on DemoQA by filling in user information including first name, last name, email, mobile number, and address fields, then submitting the form.

Starting URL: https://demoqa.com/automation-practice-form

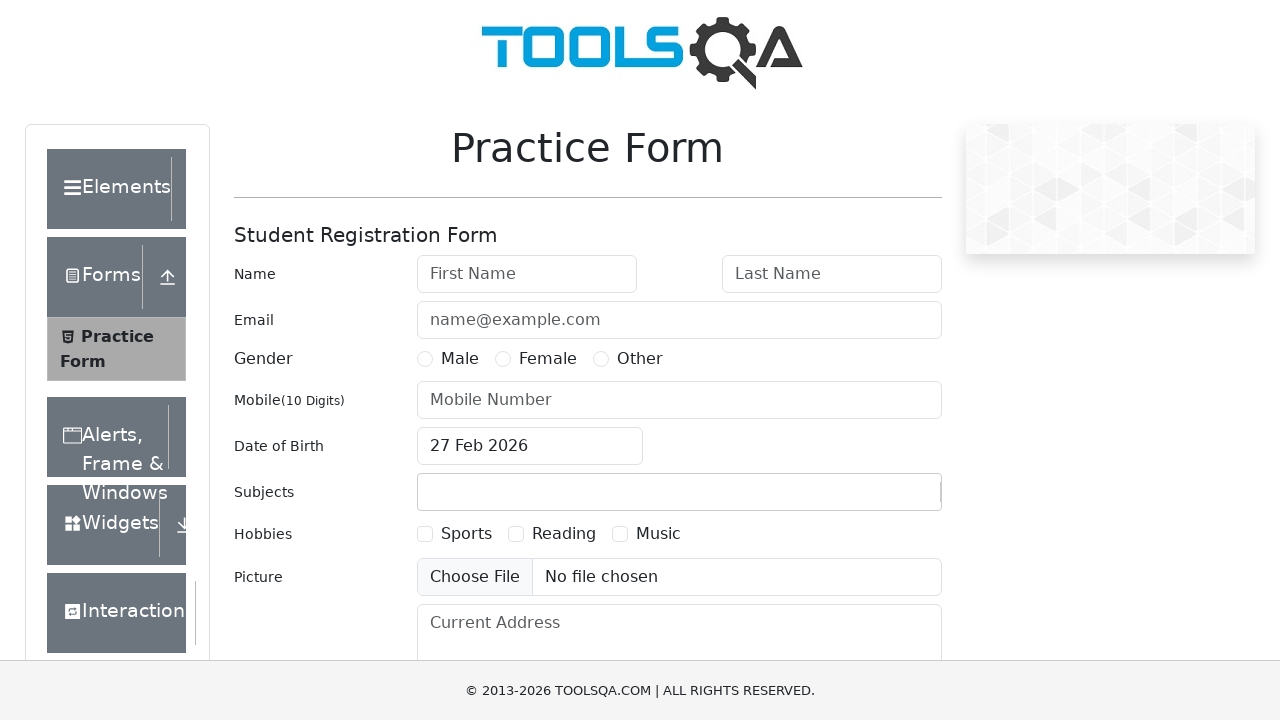

Filled first name field with 'Jennifer' on #firstName
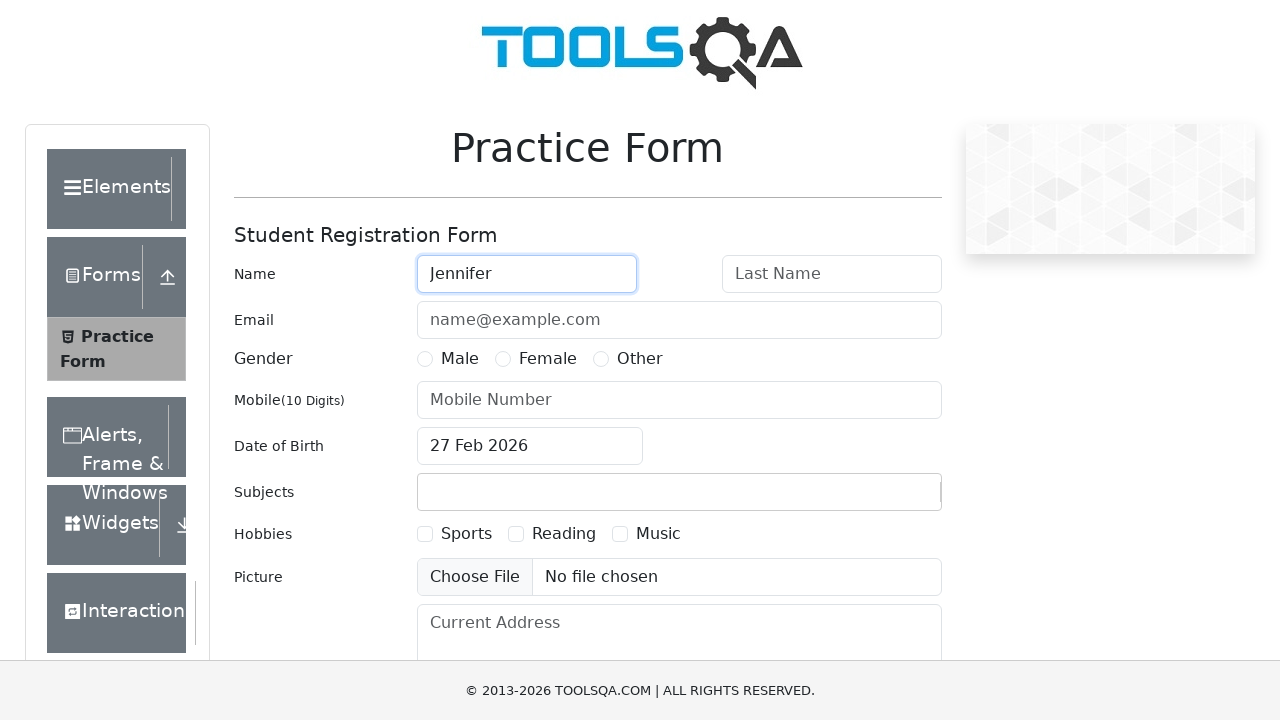

Filled last name field with 'Martinez' on #lastName
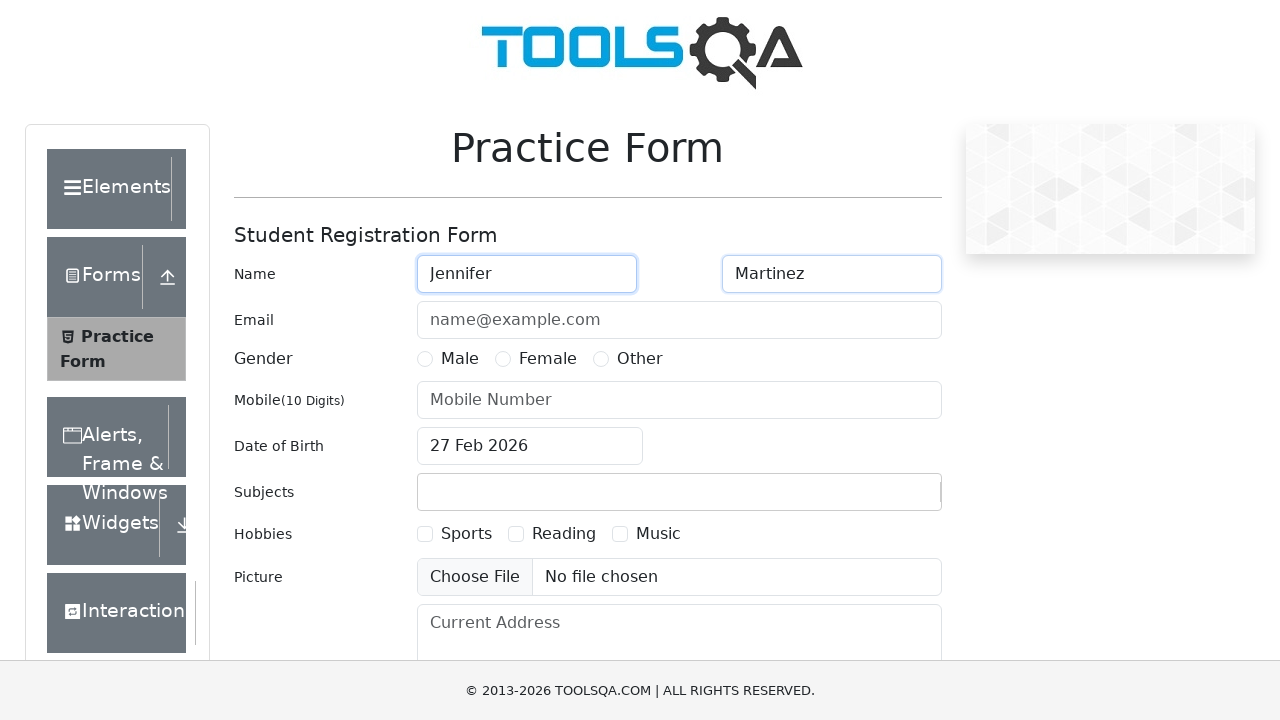

Filled email field with 'jennifer.martinez@testmail.com' on #userEmail
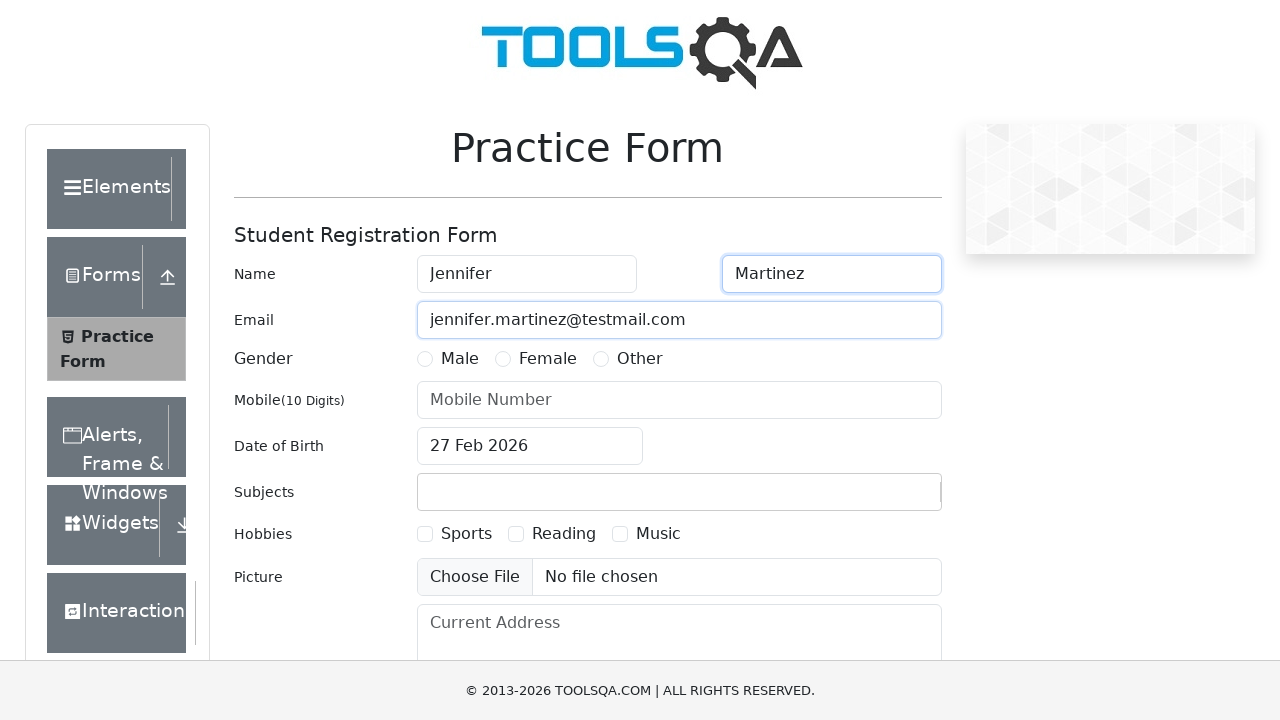

Selected gender radio button at (548, 359) on label[for='gender-radio-2']
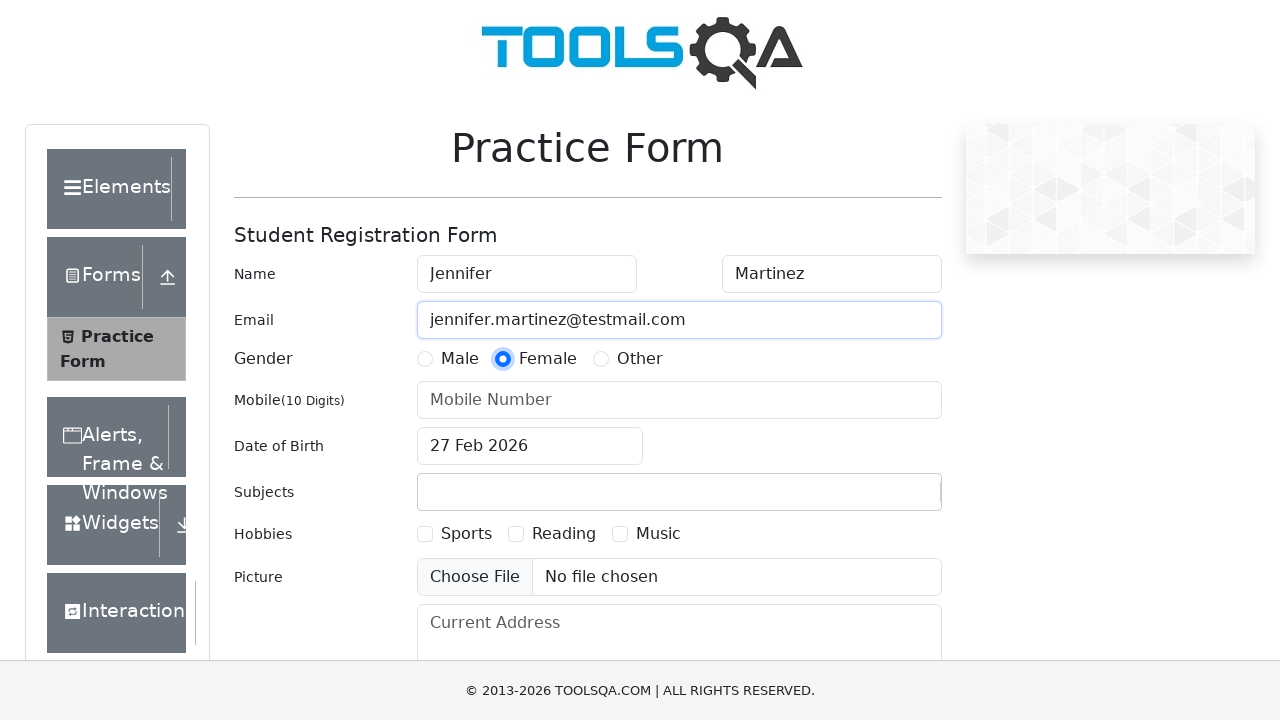

Filled mobile number field with '8045551234' on #userNumber
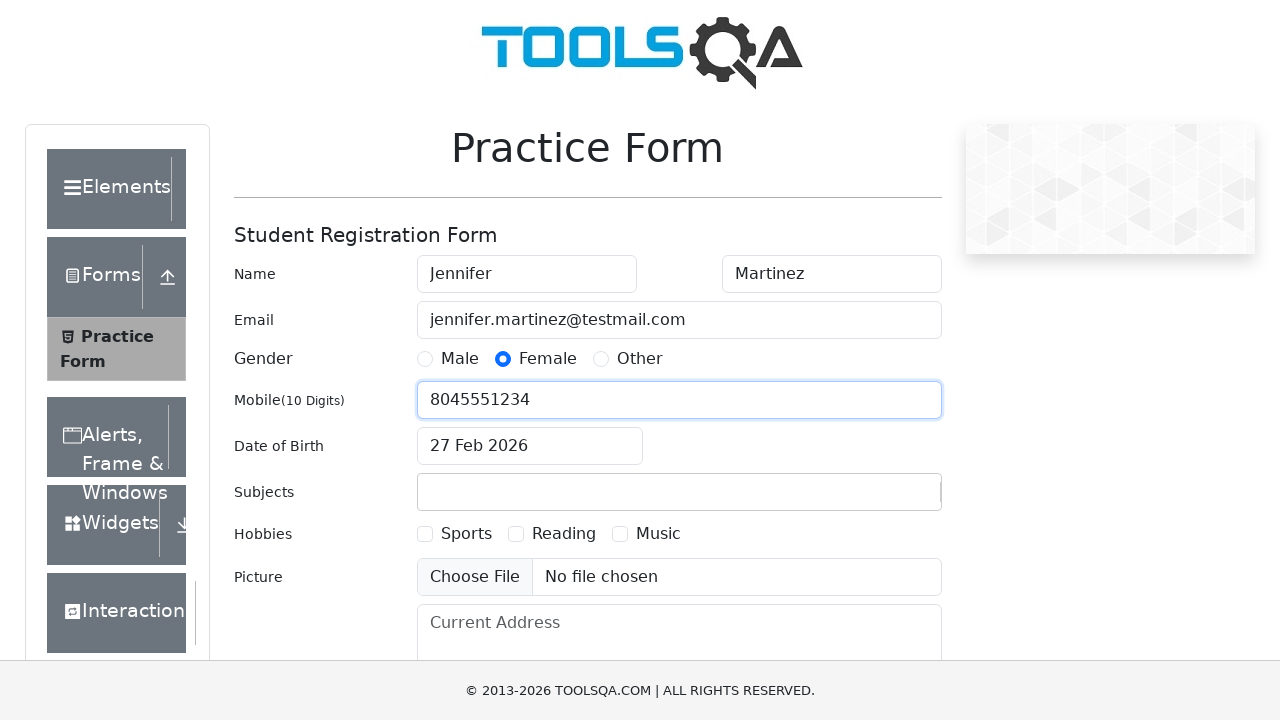

Opened date of birth picker at (530, 446) on #dateOfBirthInput
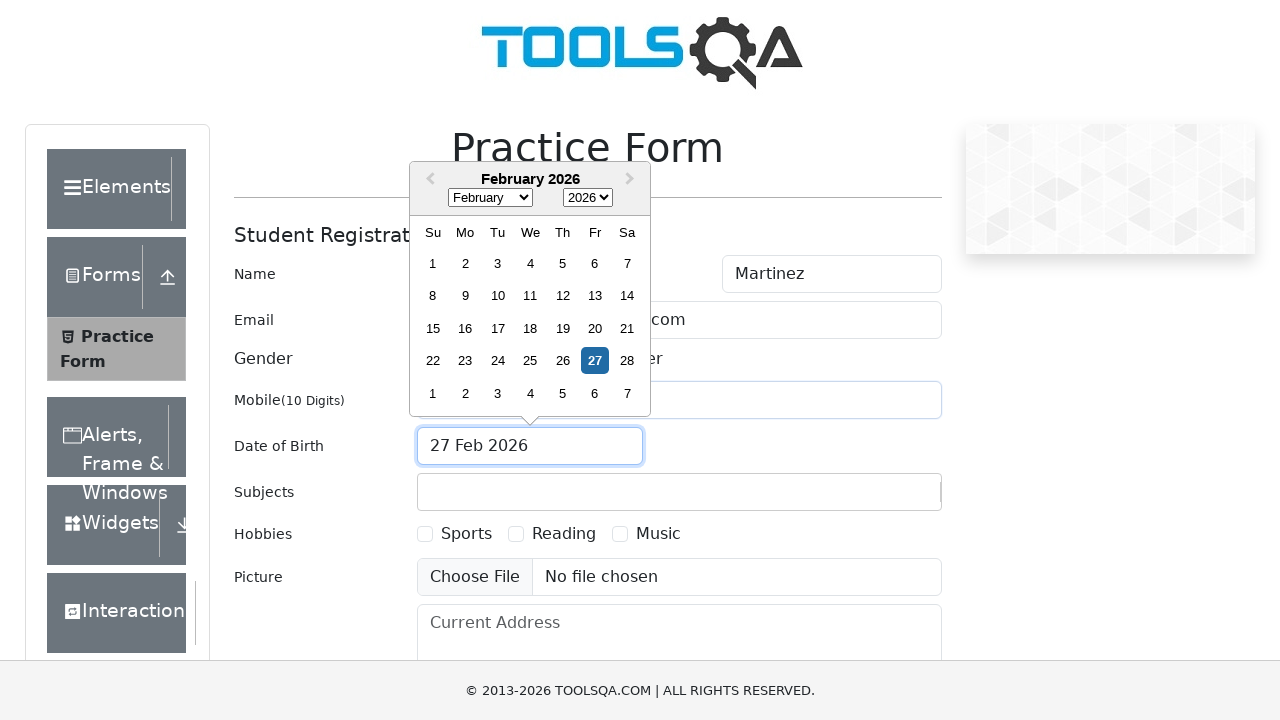

Selected month 5 (June) from date picker on .react-datepicker__month-select
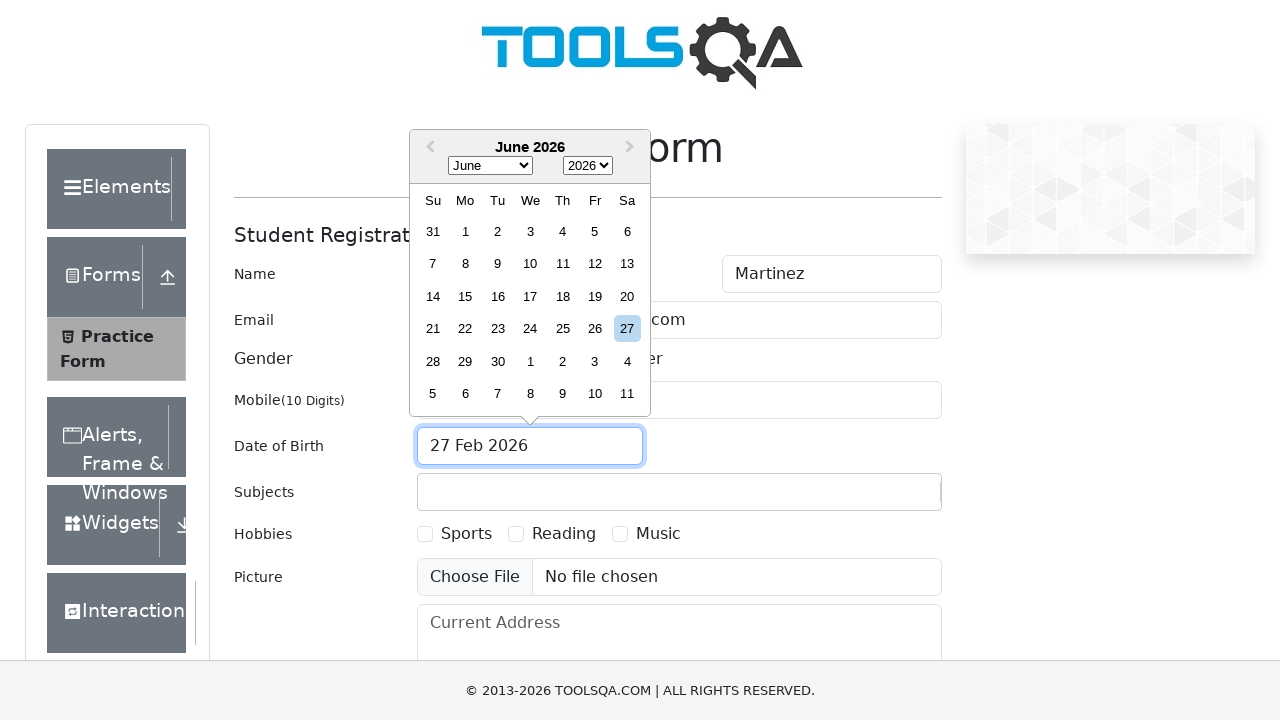

Selected year 1995 from date picker on .react-datepicker__year-select
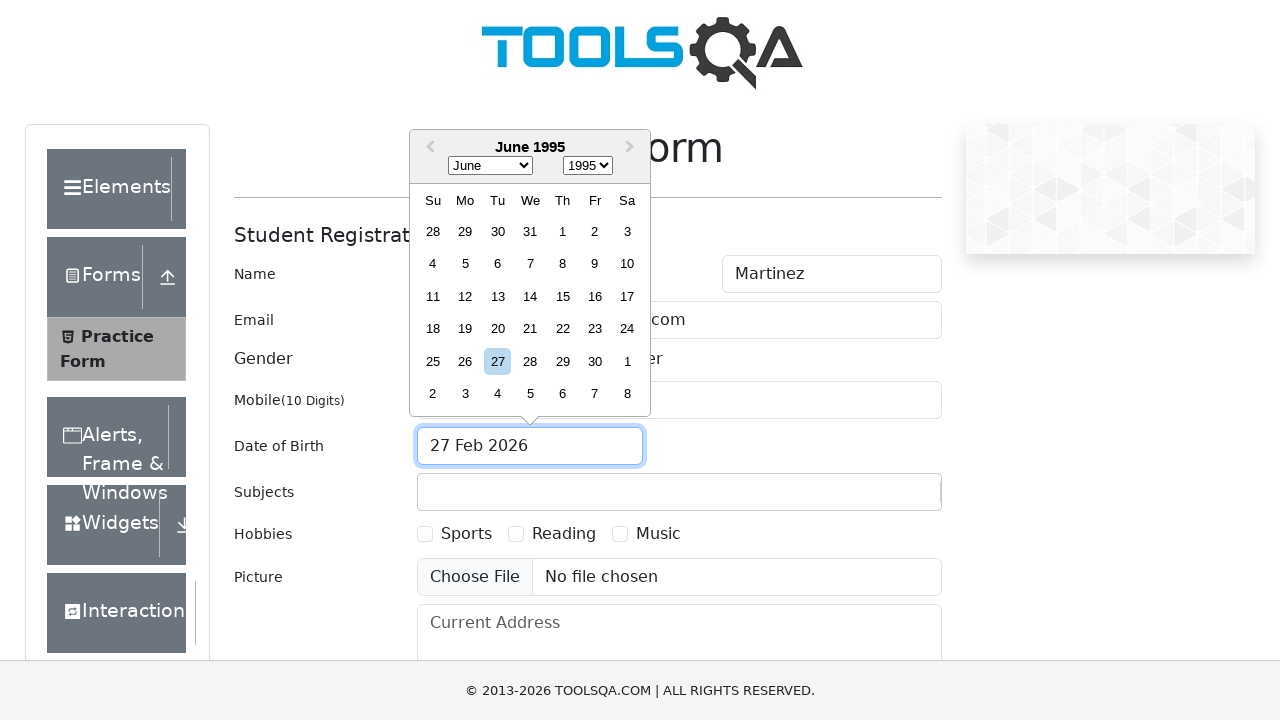

Selected day 15 from date picker at (562, 296) on .react-datepicker__day--015:not(.react-datepicker__day--outside-month)
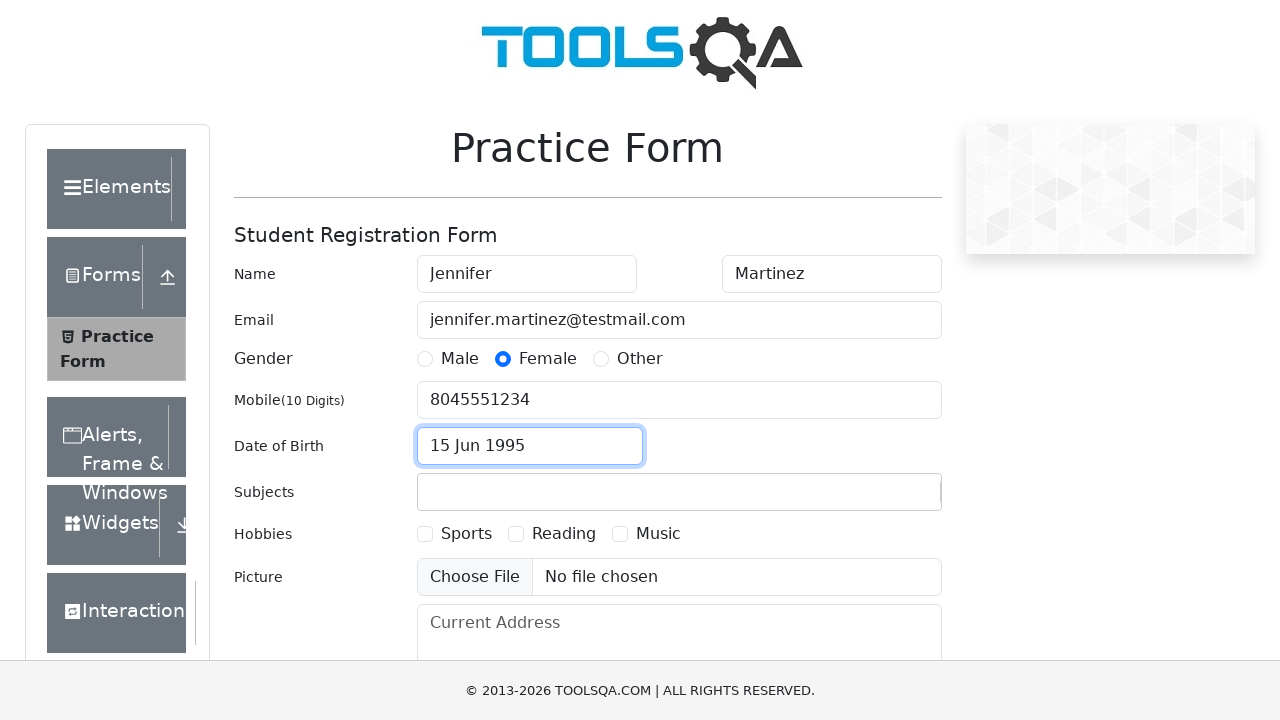

Selected hobby checkbox at (466, 534) on label[for='hobbies-checkbox-1']
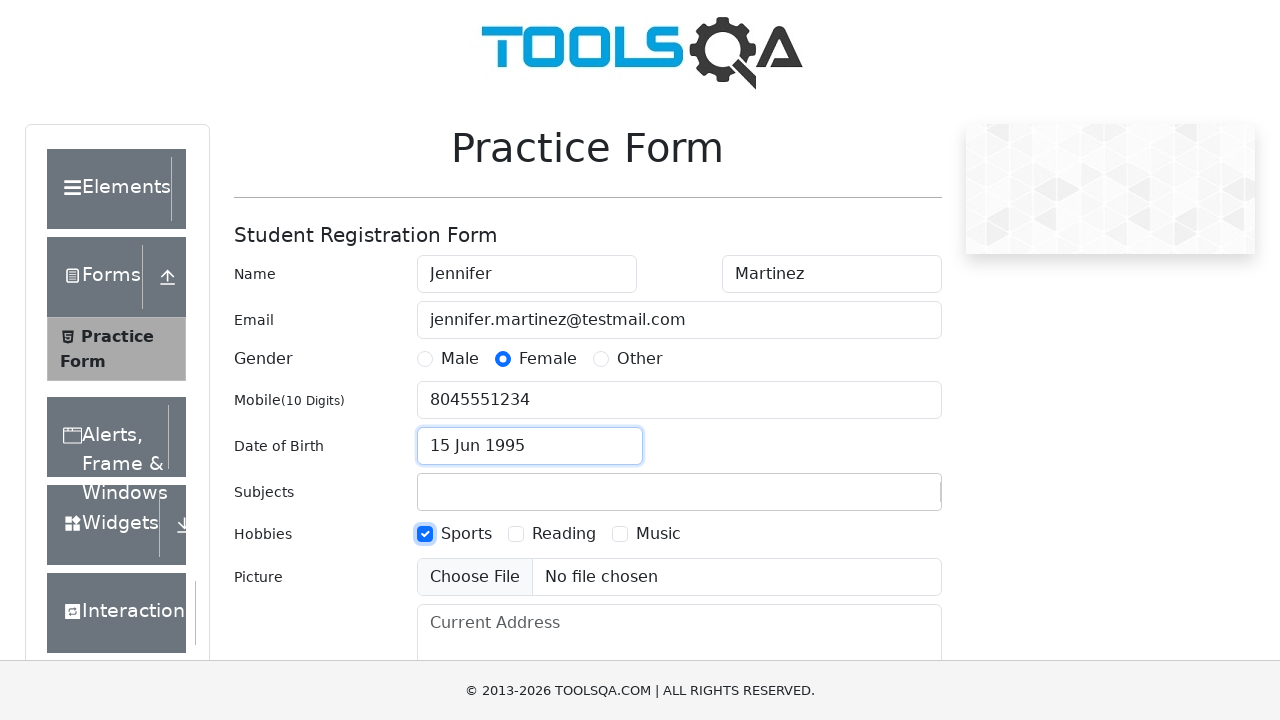

Filled current address field with '742 Evergreen Terrace, Springfield' on #currentAddress
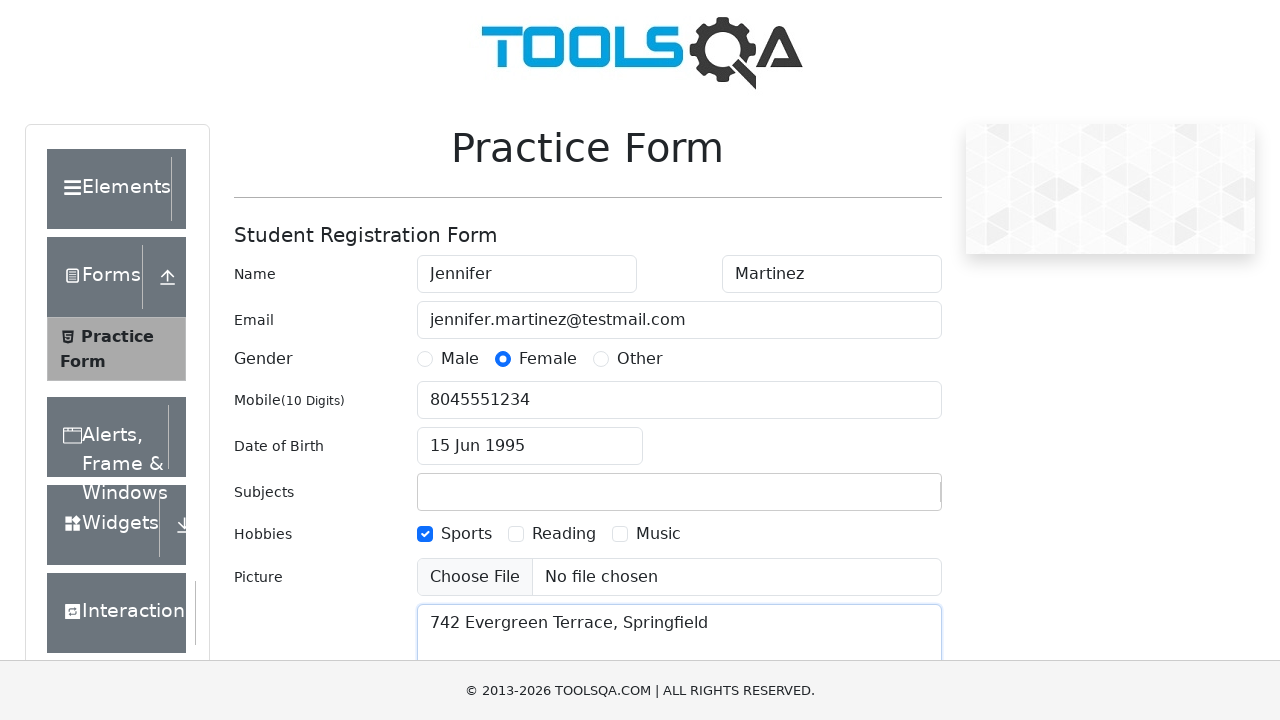

Clicked submit button to submit form at (885, 499) on #submit
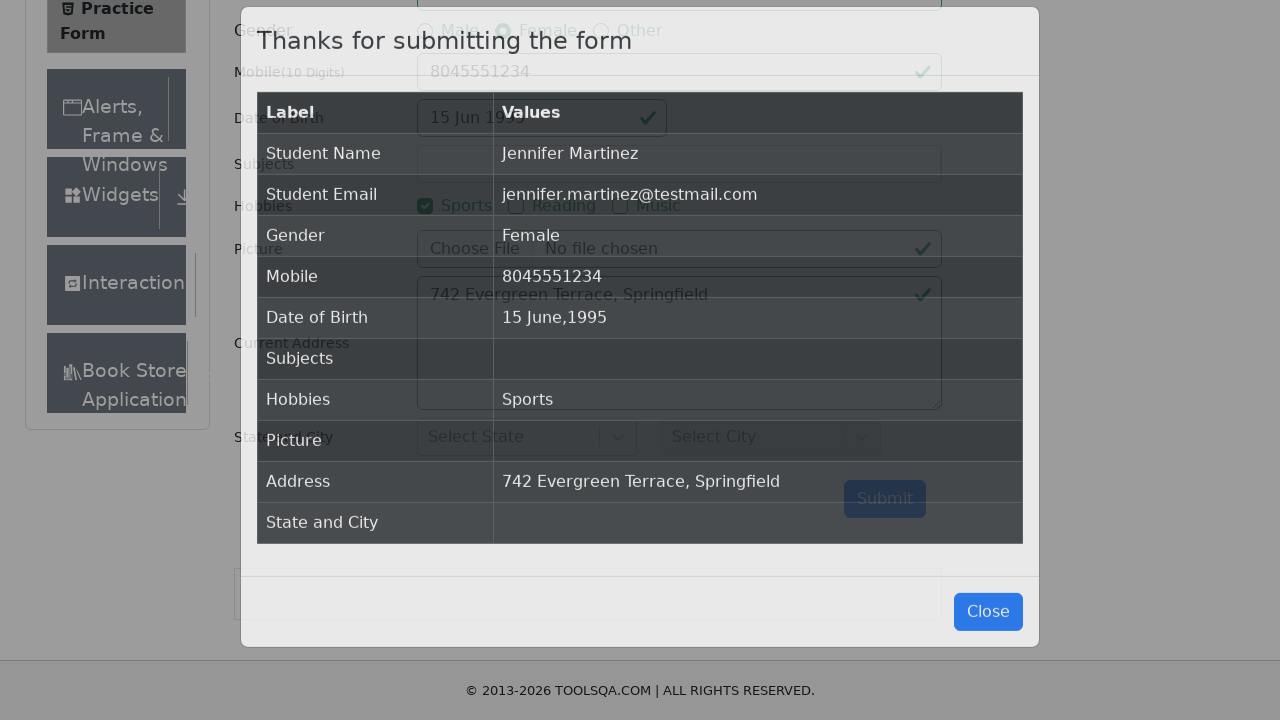

Submission confirmation modal appeared
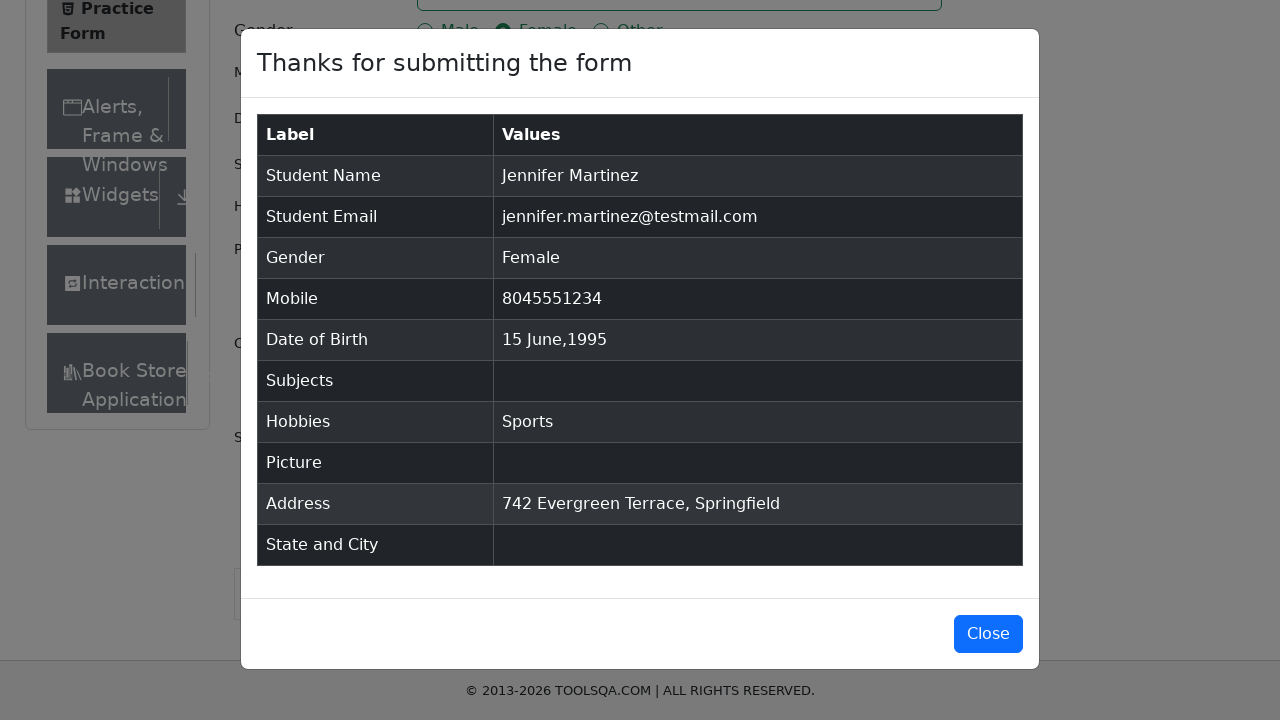

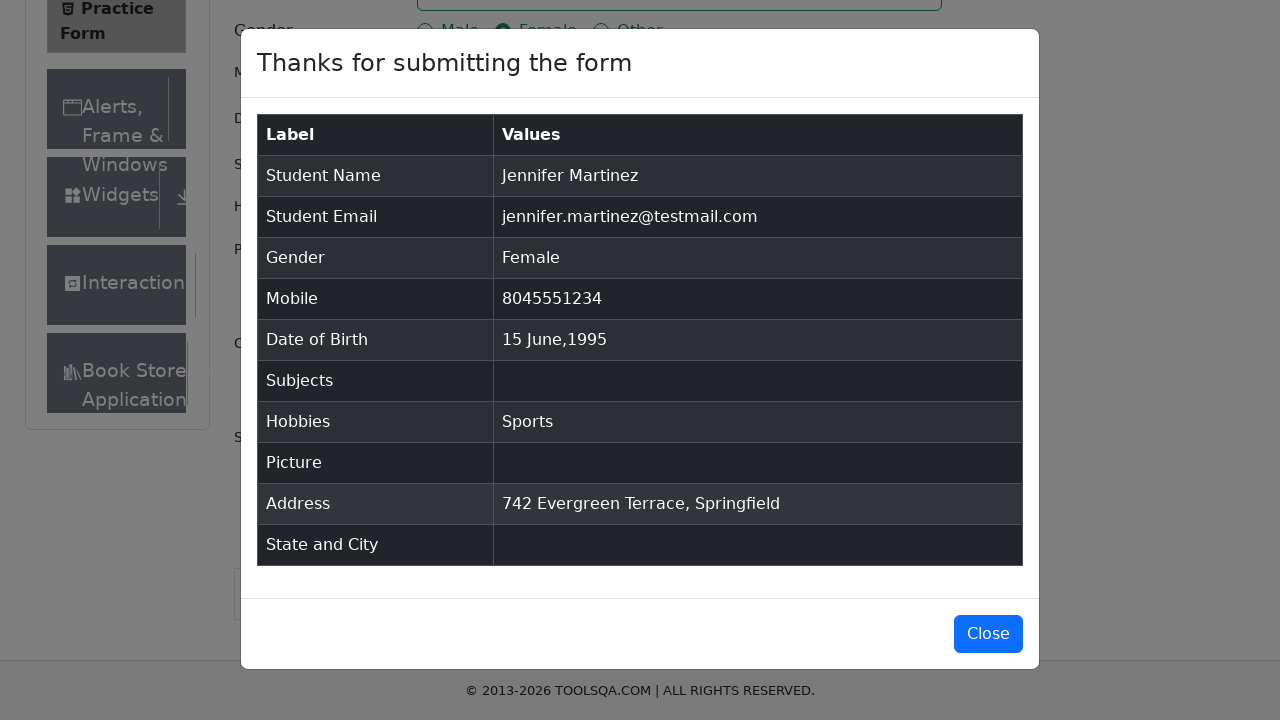